Launches the Mercury Travels website and verifies the page loads successfully

Starting URL: https://www.mercurytravels.co.in

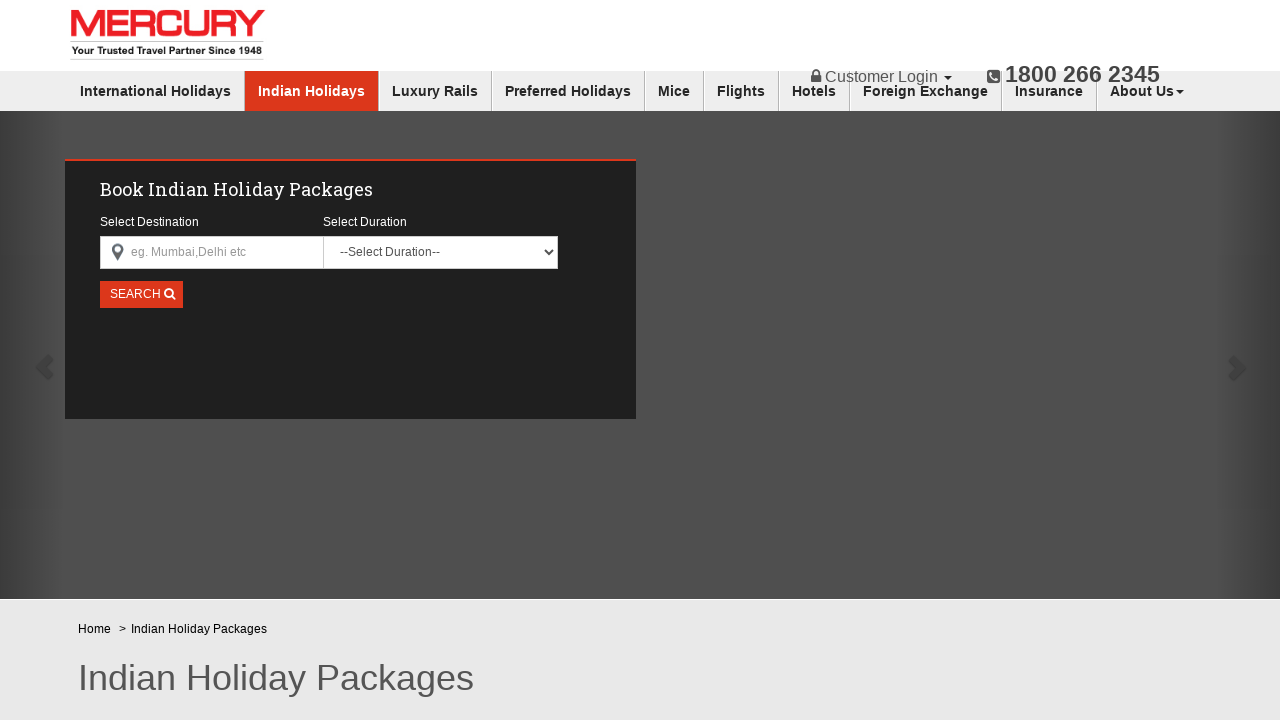

Waited for Mercury Travels website to load (domcontentloaded state)
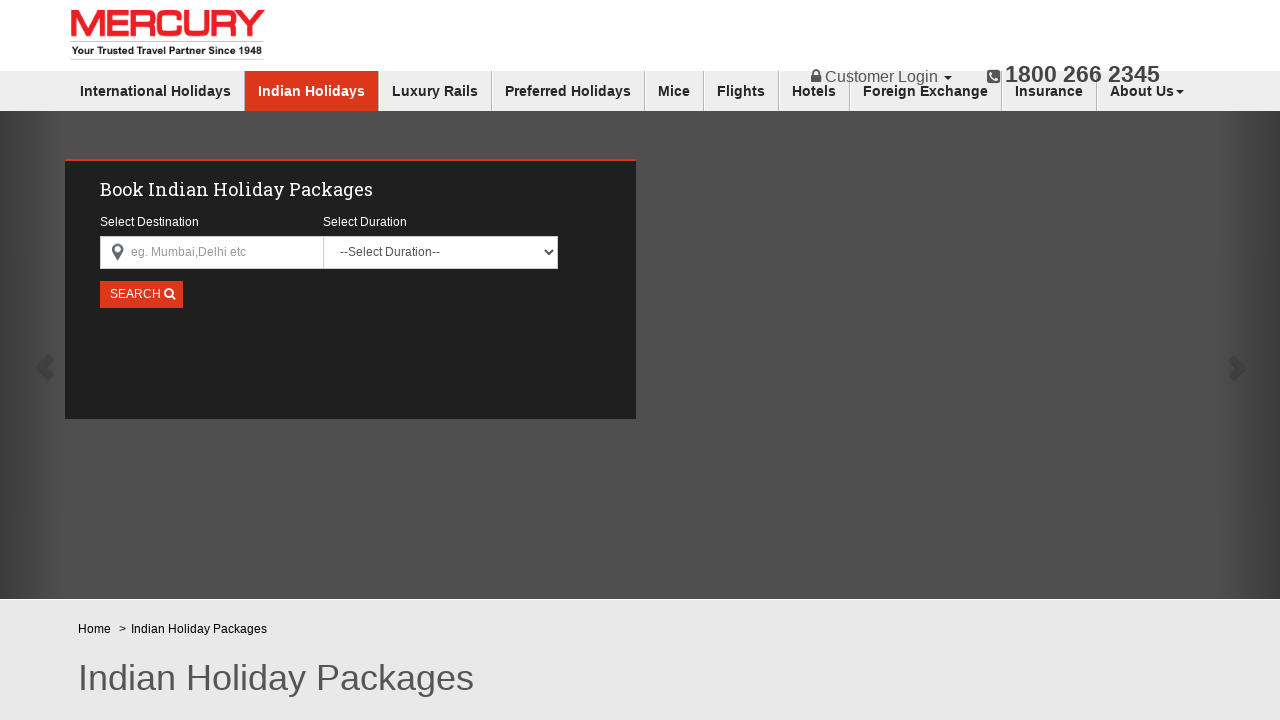

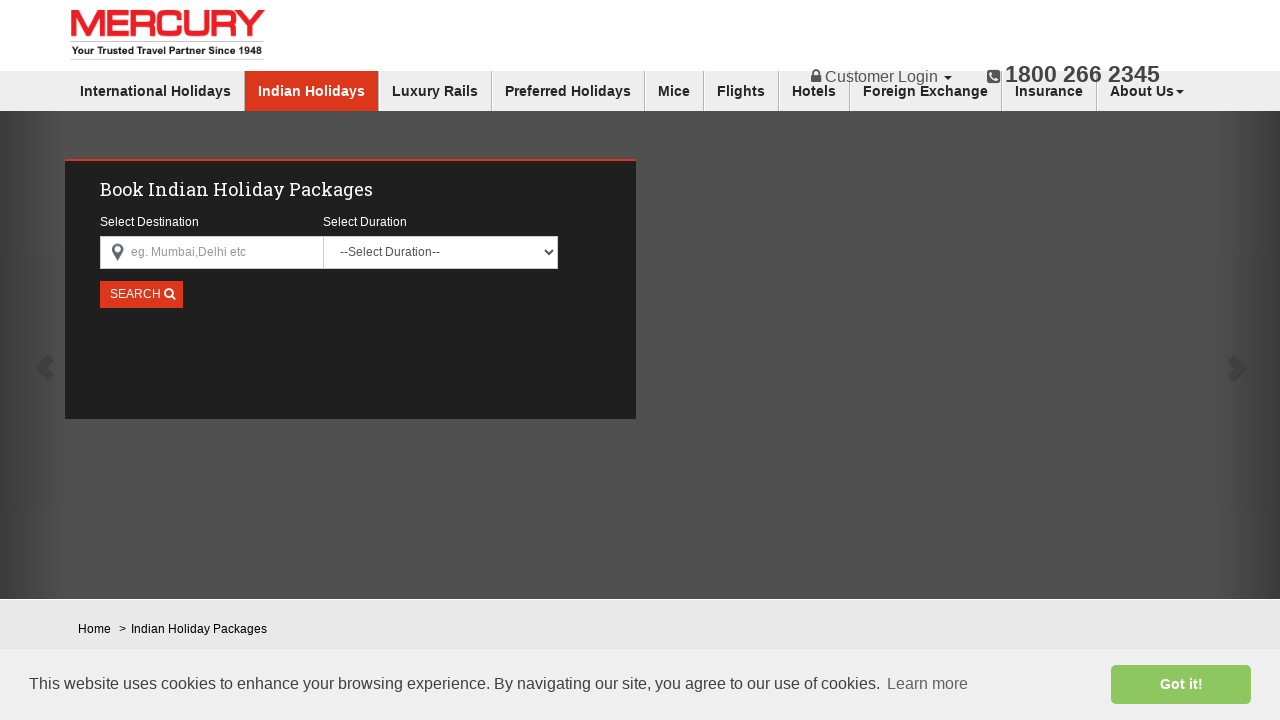